Tests the basic forms section by filling email, password, checking a checkbox, and verifying the success alert

Starting URL: http://automationbykrishna.com/

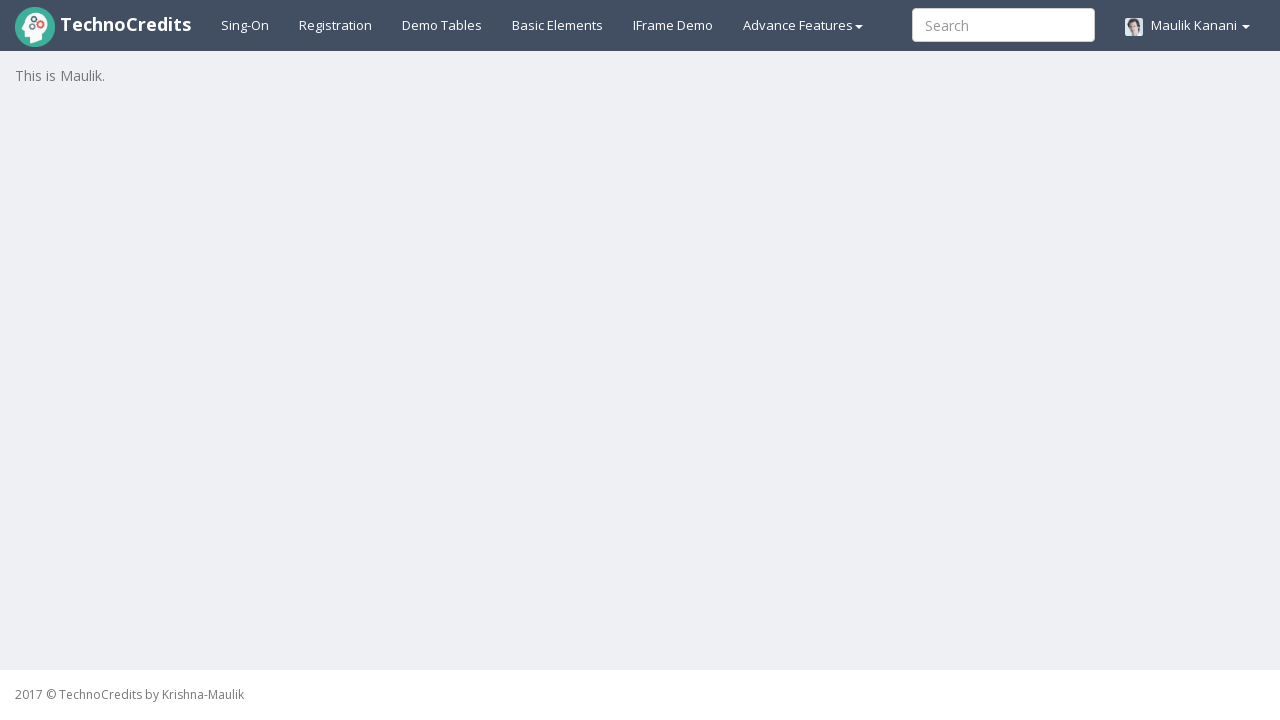

Clicked on basic elements tab at (558, 25) on a#basicelements
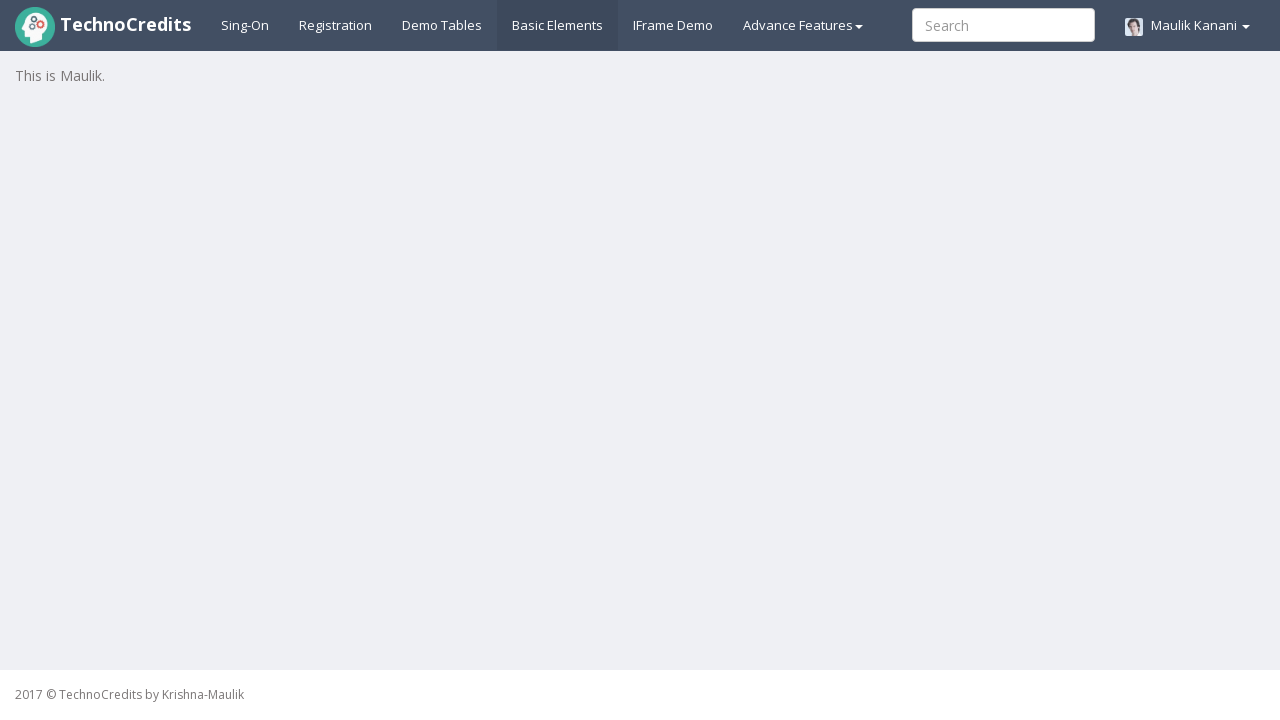

Form loaded - email input field is visible
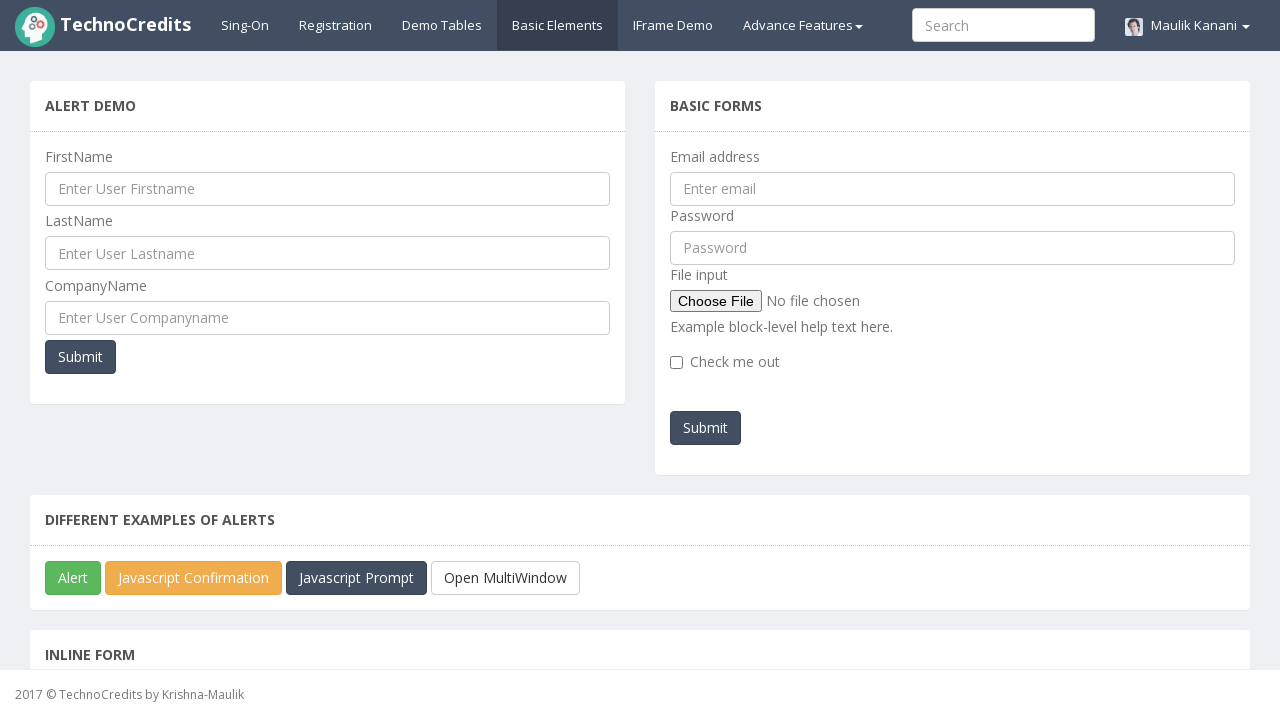

Filled email field with 'demo.user@testmail.com' on input#exampleInputEmail1
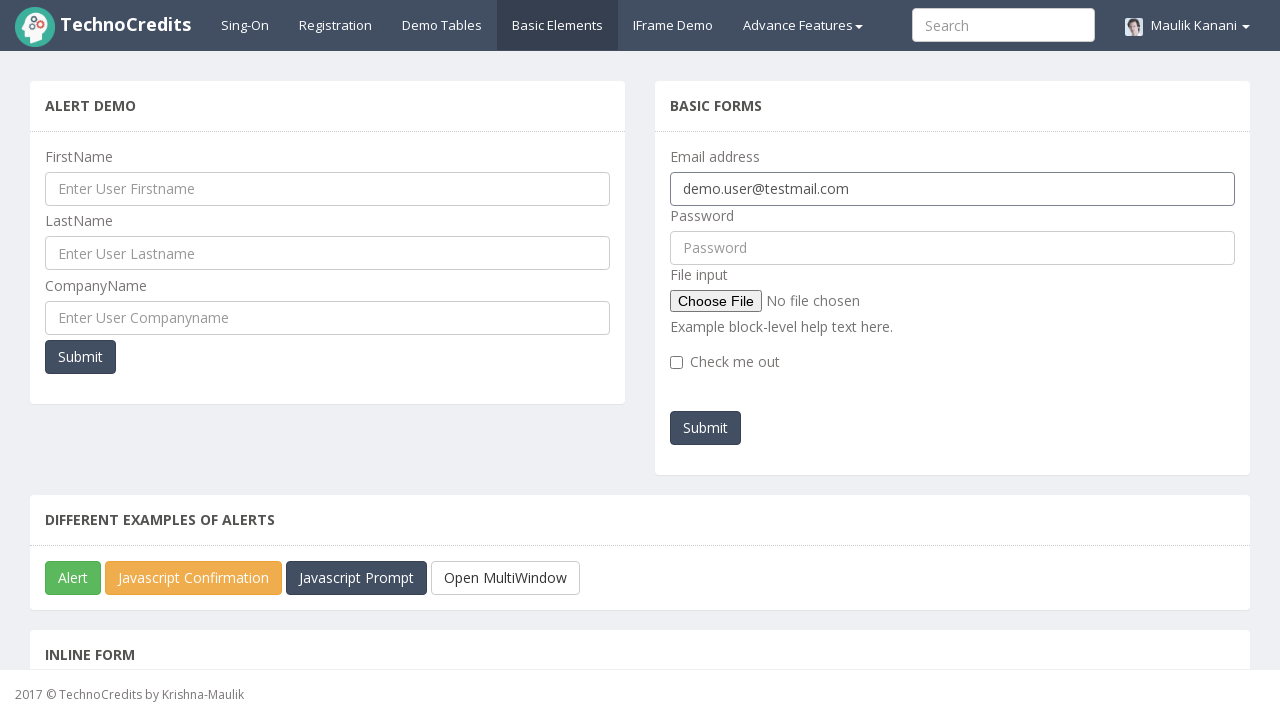

Filled password field with 'TestPass456' on input#pwd
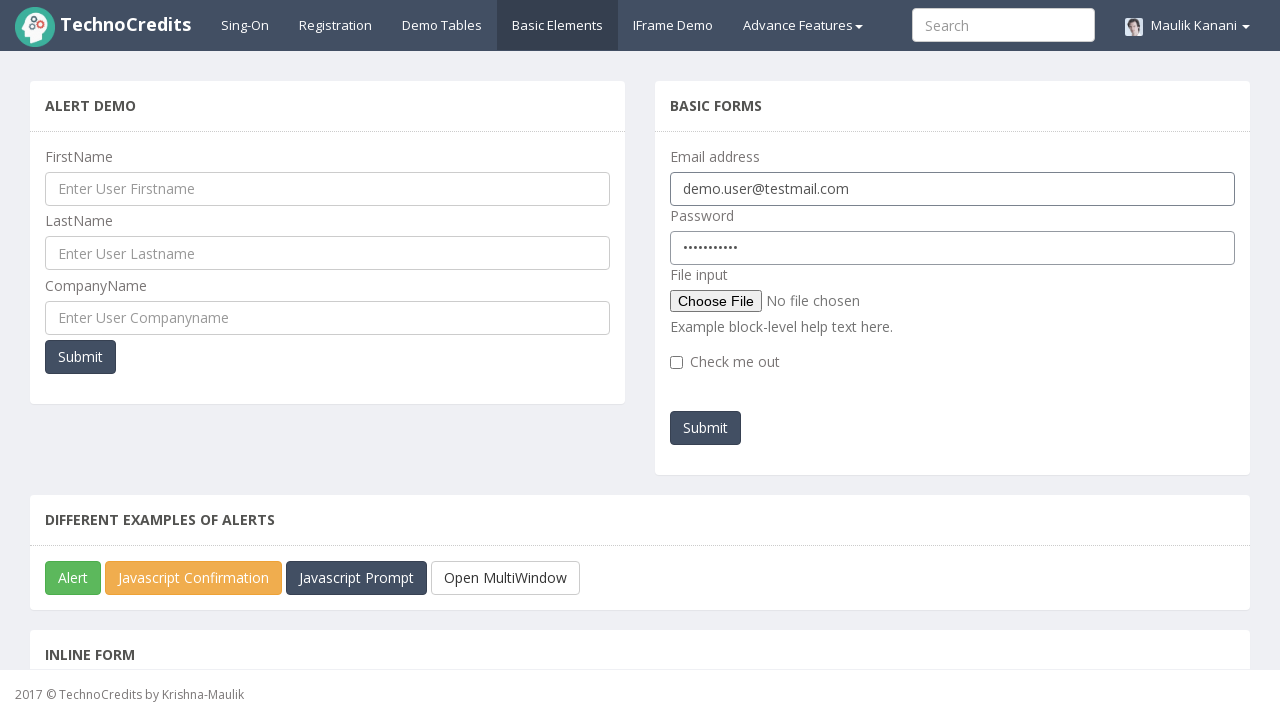

Checked the checkbox at (676, 362) on div.col-lg-6 input[type='checkbox']
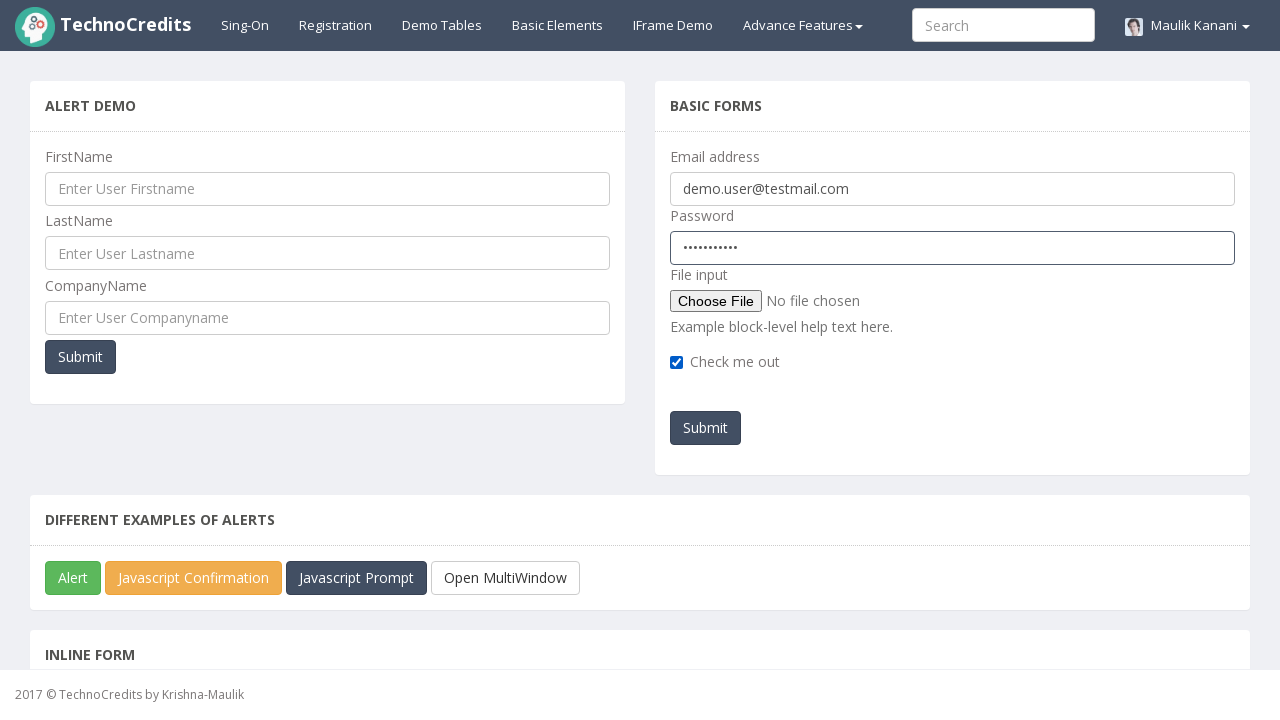

Clicked submit button at (706, 428) on button#submitb2
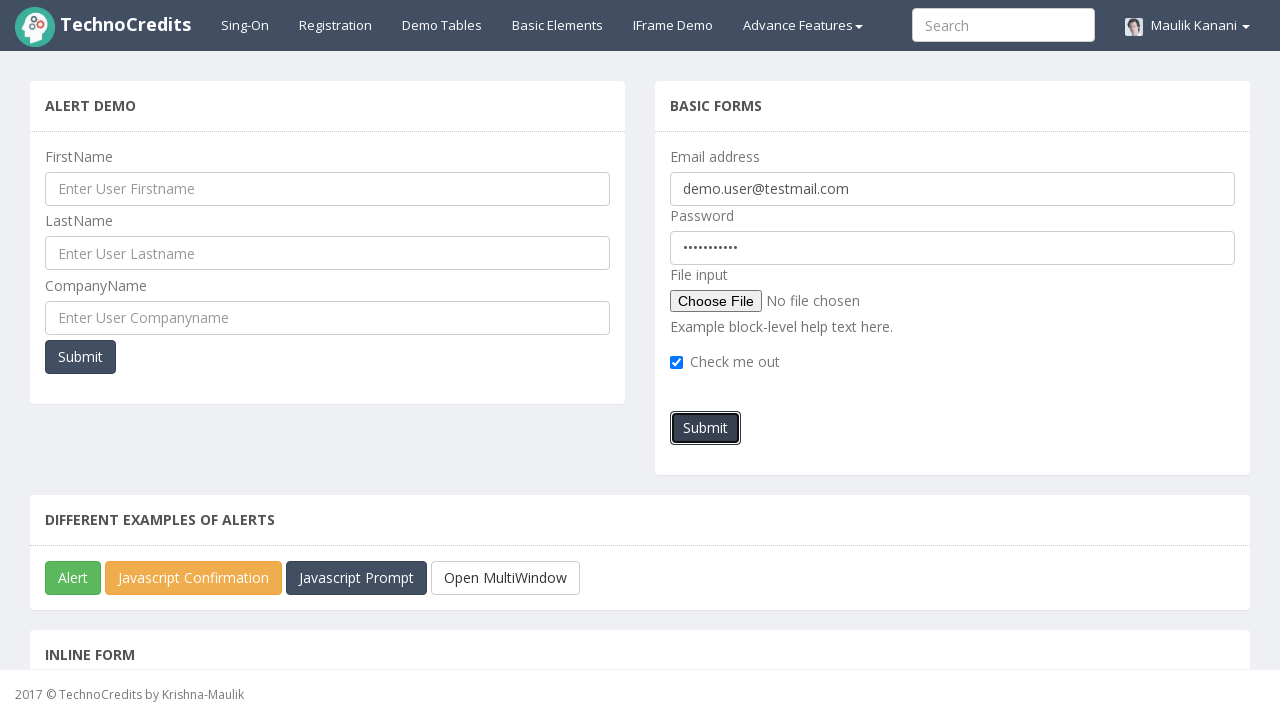

Success alert accepted and verified
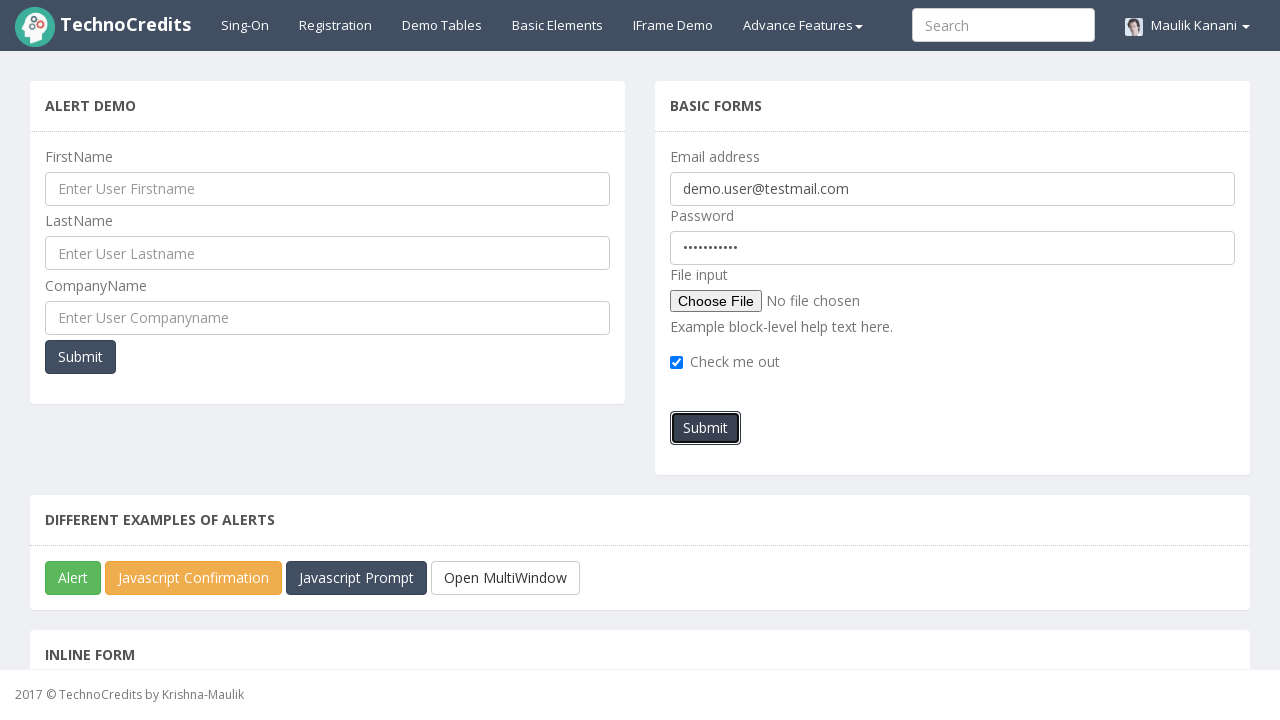

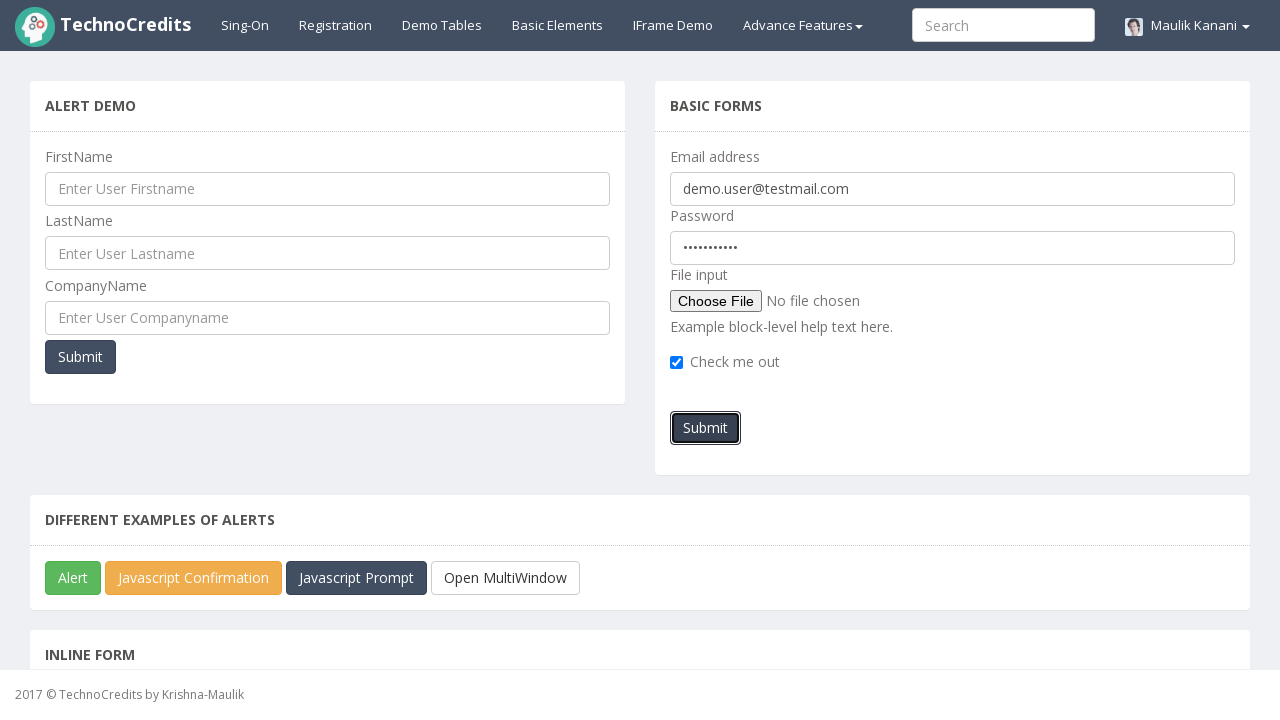